Tests the concatenation functionality with both numbers and letters

Starting URL: https://testsheepnz.github.io/BasicCalculator.html

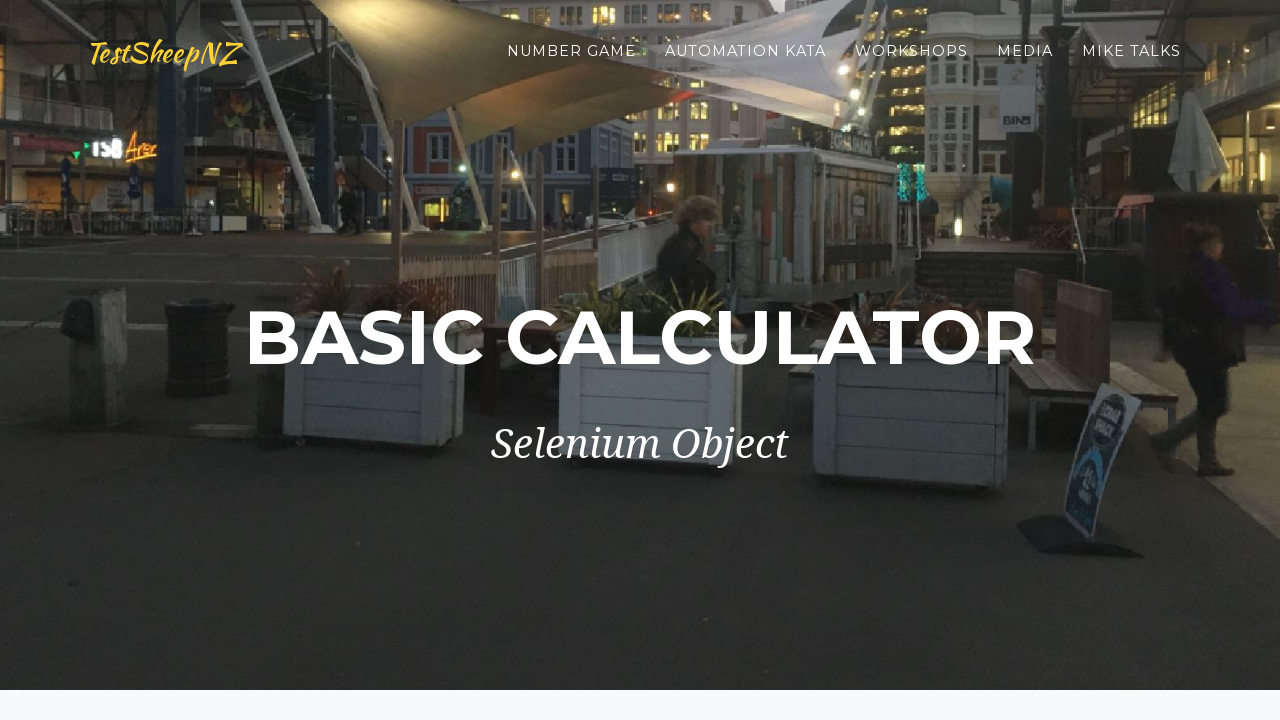

Selected build option '1' on #selectBuild
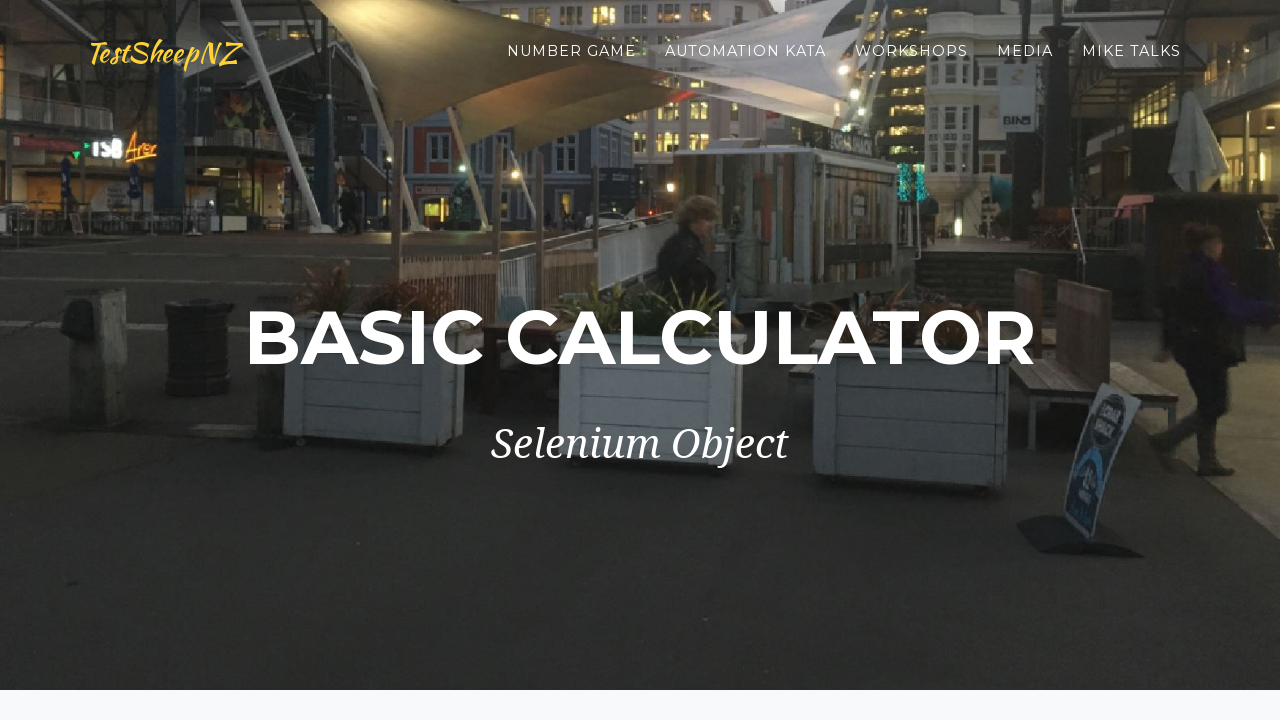

Filled first number field with '10' on #number1Field
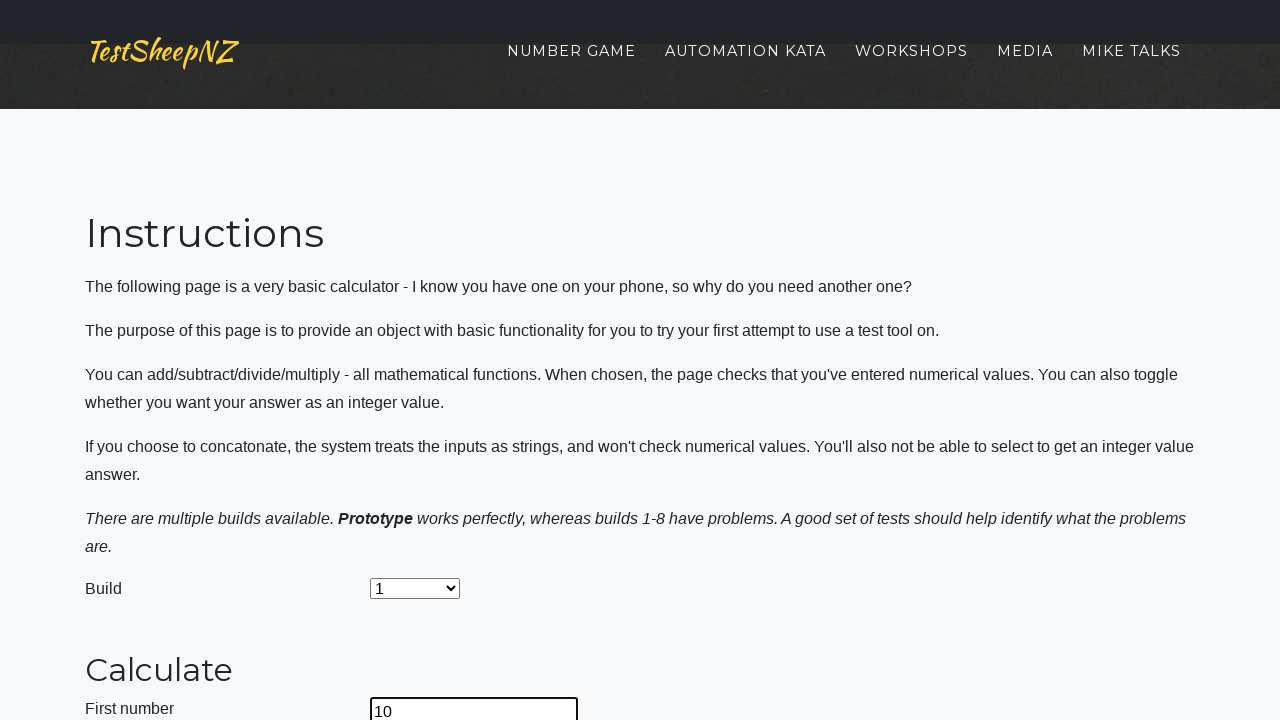

Filled second number field with '5' on #number2Field
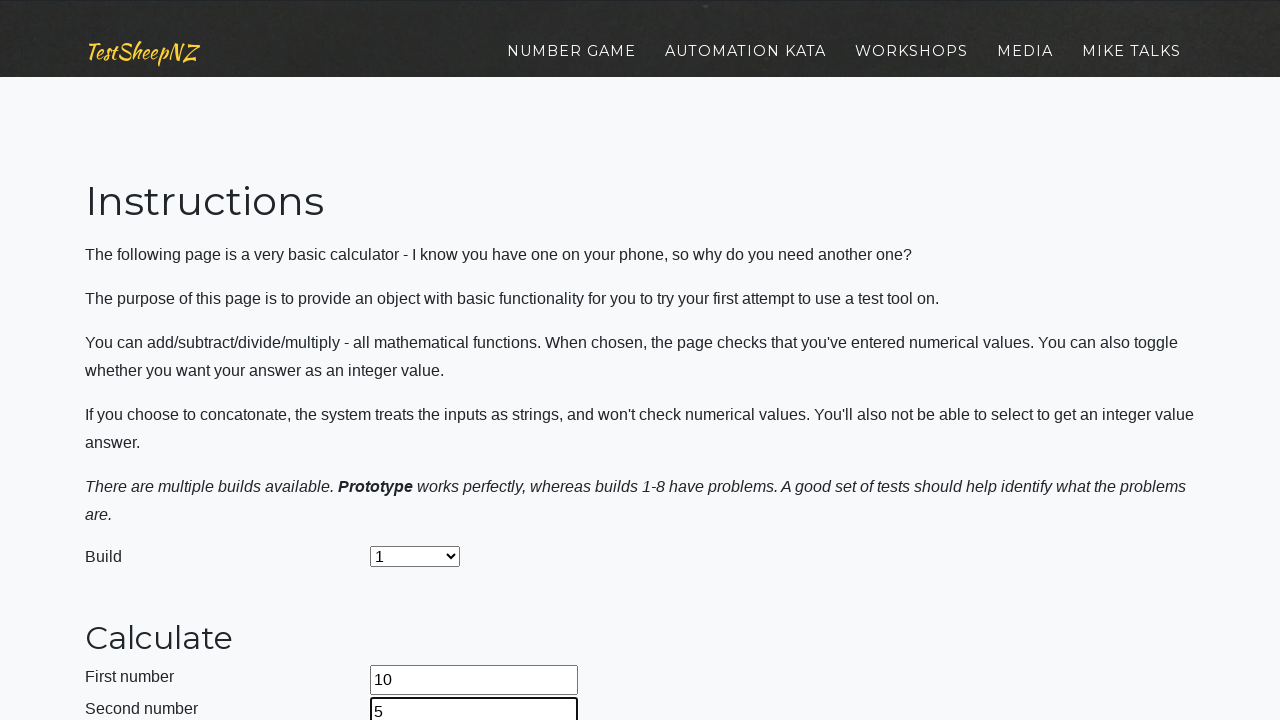

Selected 'Concatenate' operation on #selectOperationDropdown
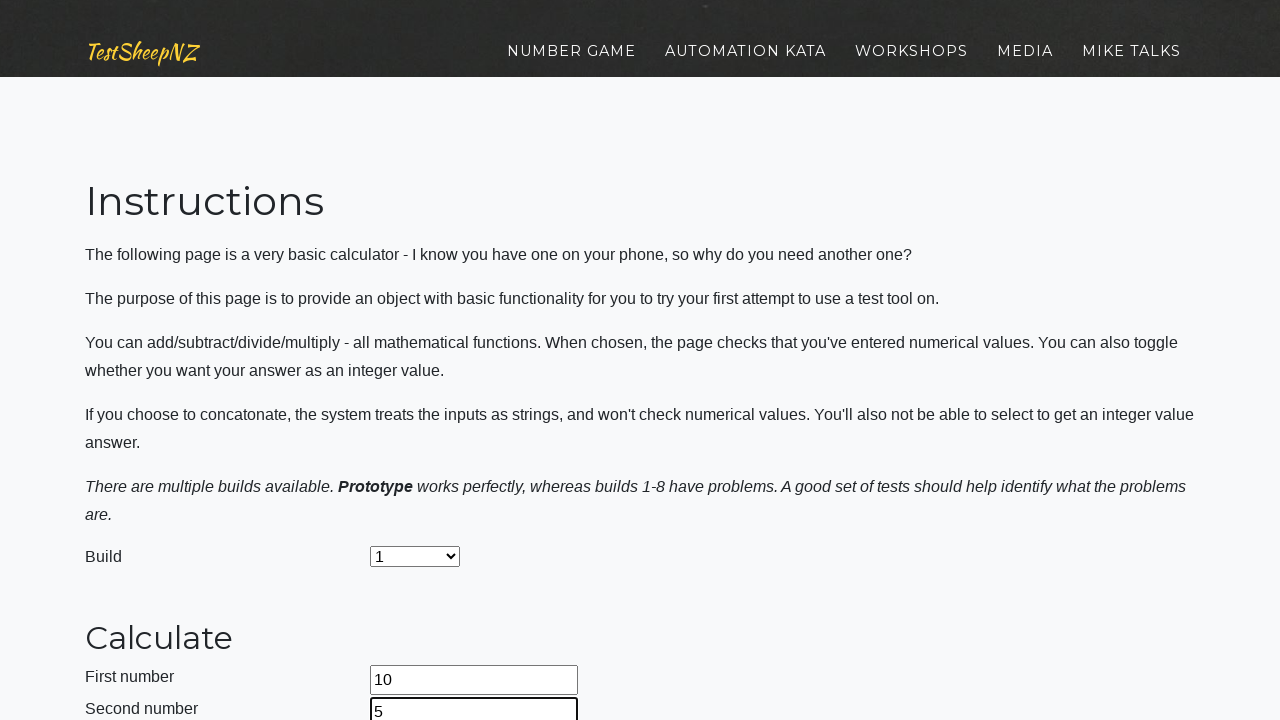

Clicked calculate button at (422, 383) on #calculateButton
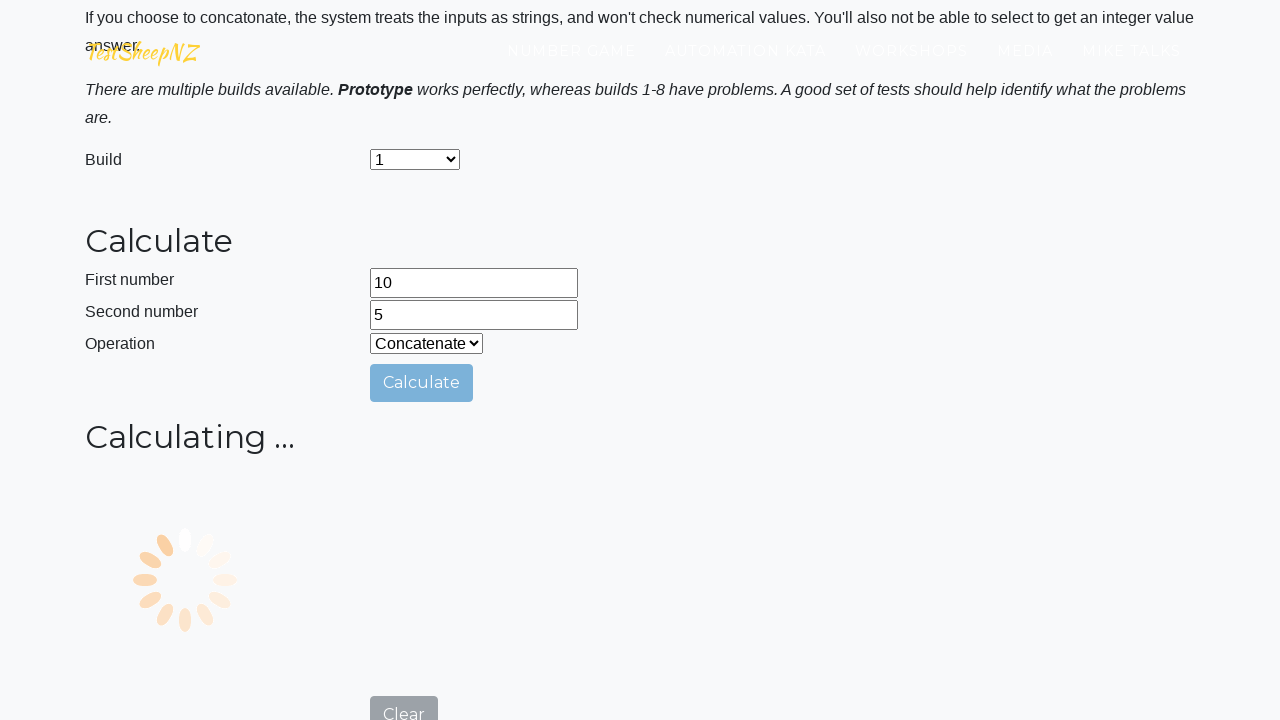

Retrieved result value from answer field
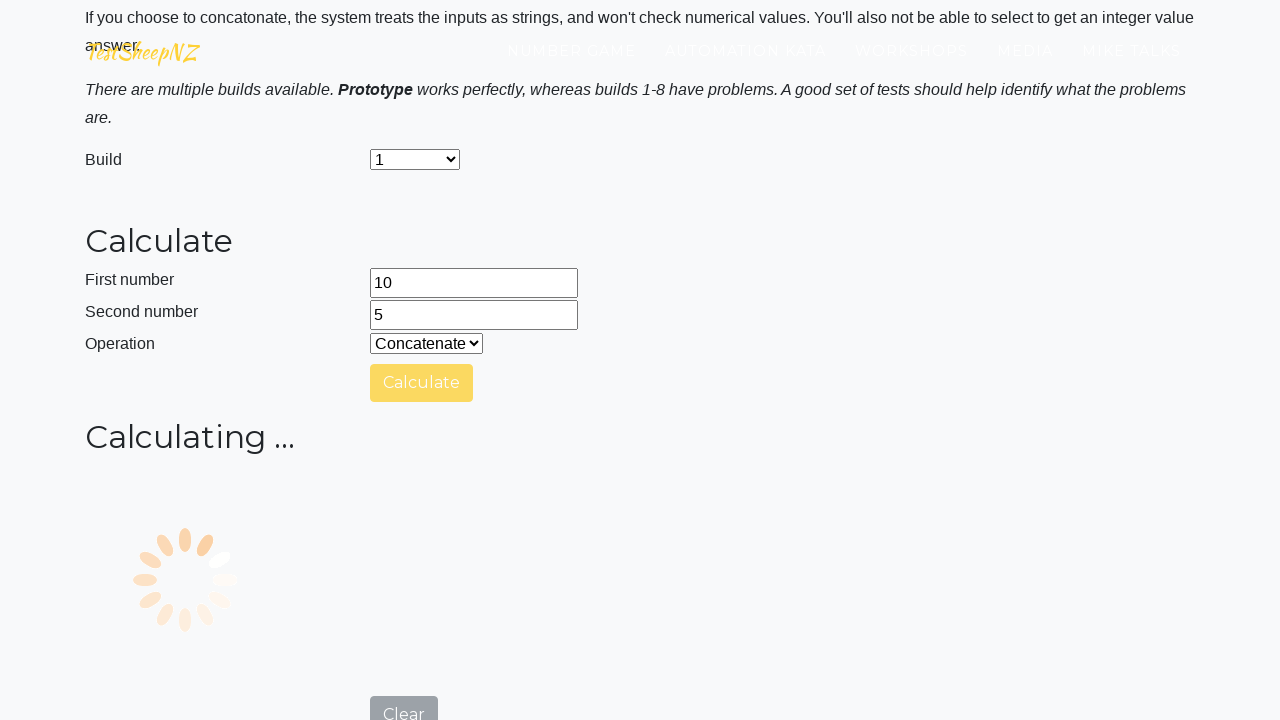

Verified number concatenation result equals '105'
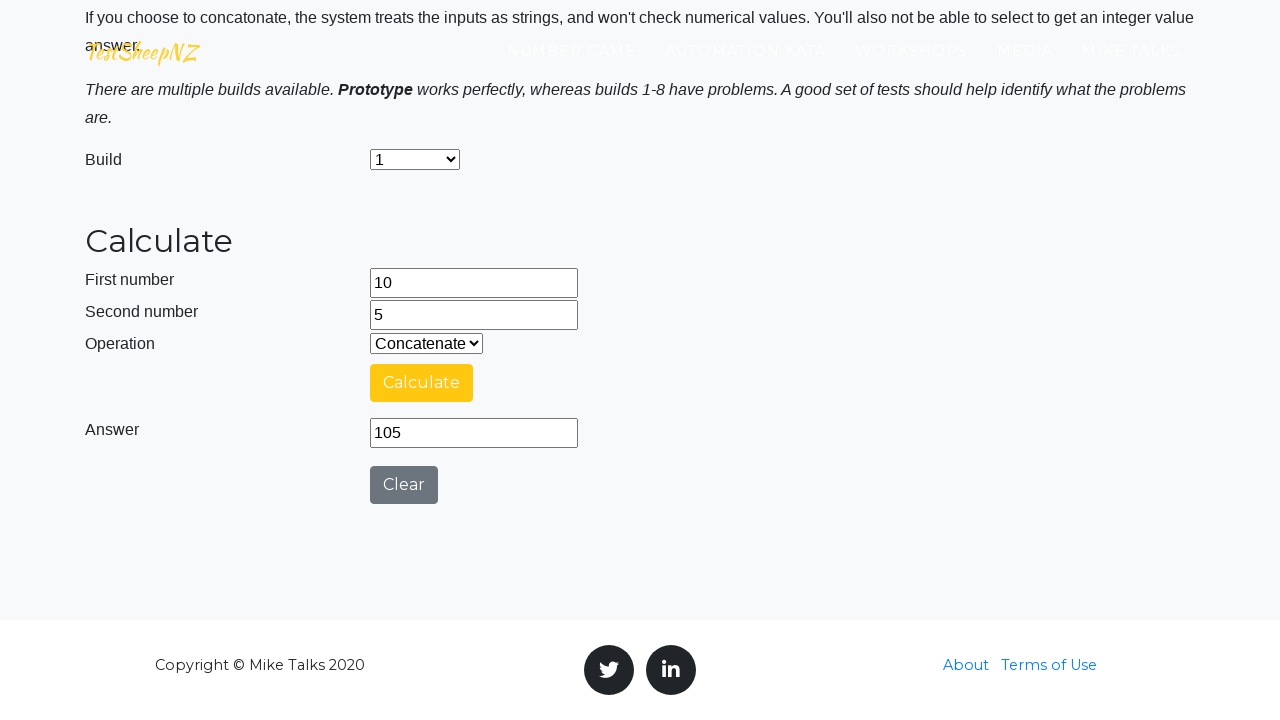

Clicked clear button to reset calculator at (404, 485) on #clearButton
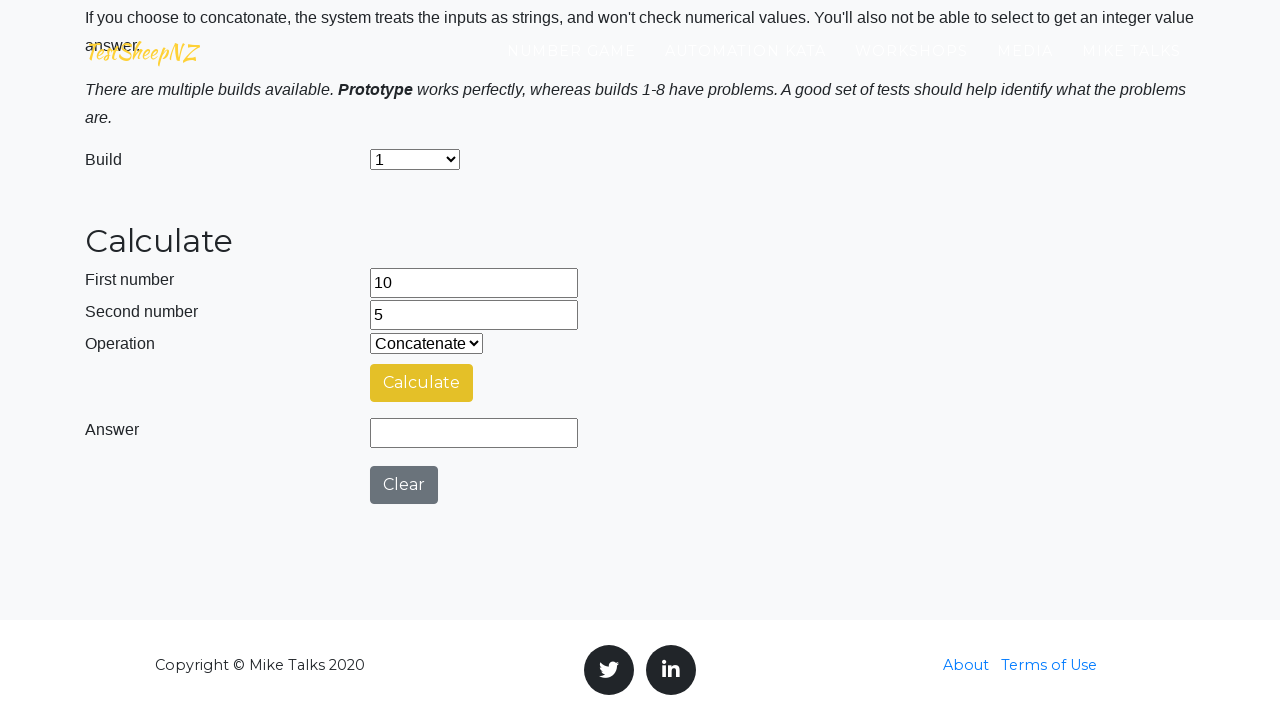

Filled first number field with 'a' on #number1Field
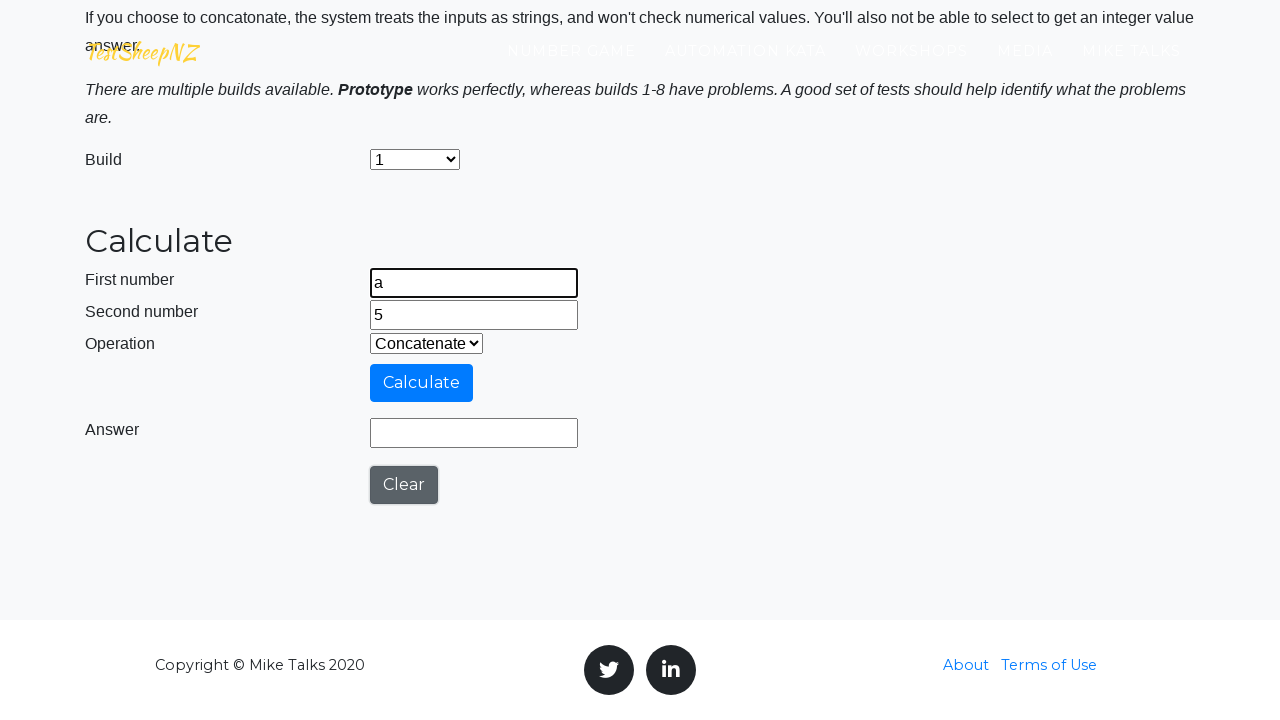

Filled second number field with 'a' on #number2Field
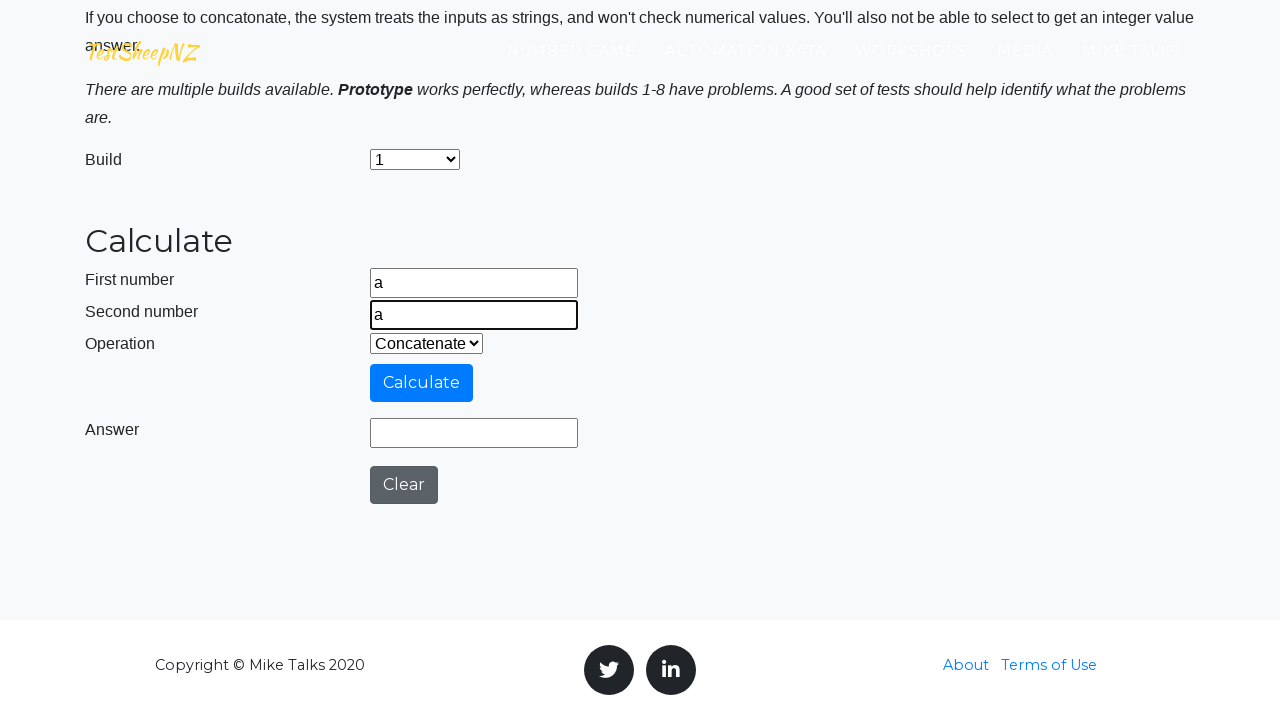

Selected 'Concatenate' operation for letter test on #selectOperationDropdown
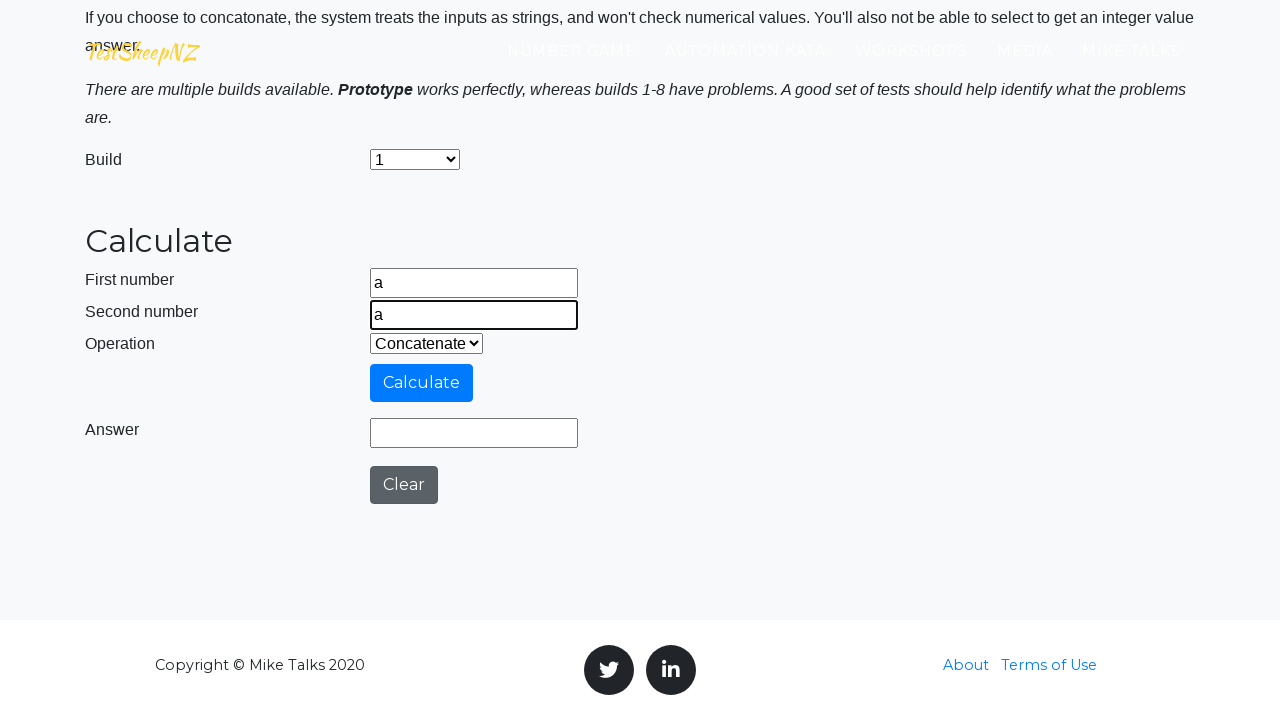

Clicked calculate button for letter concatenation at (422, 383) on #calculateButton
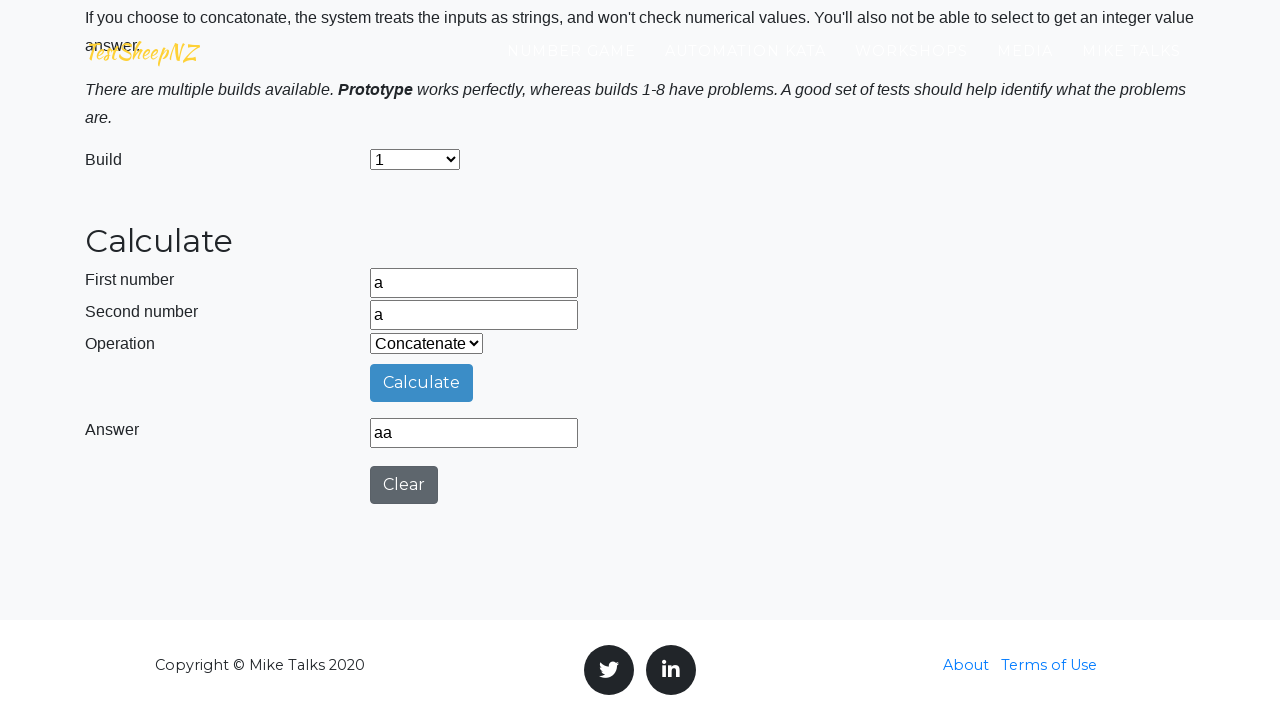

Retrieved letter concatenation result value
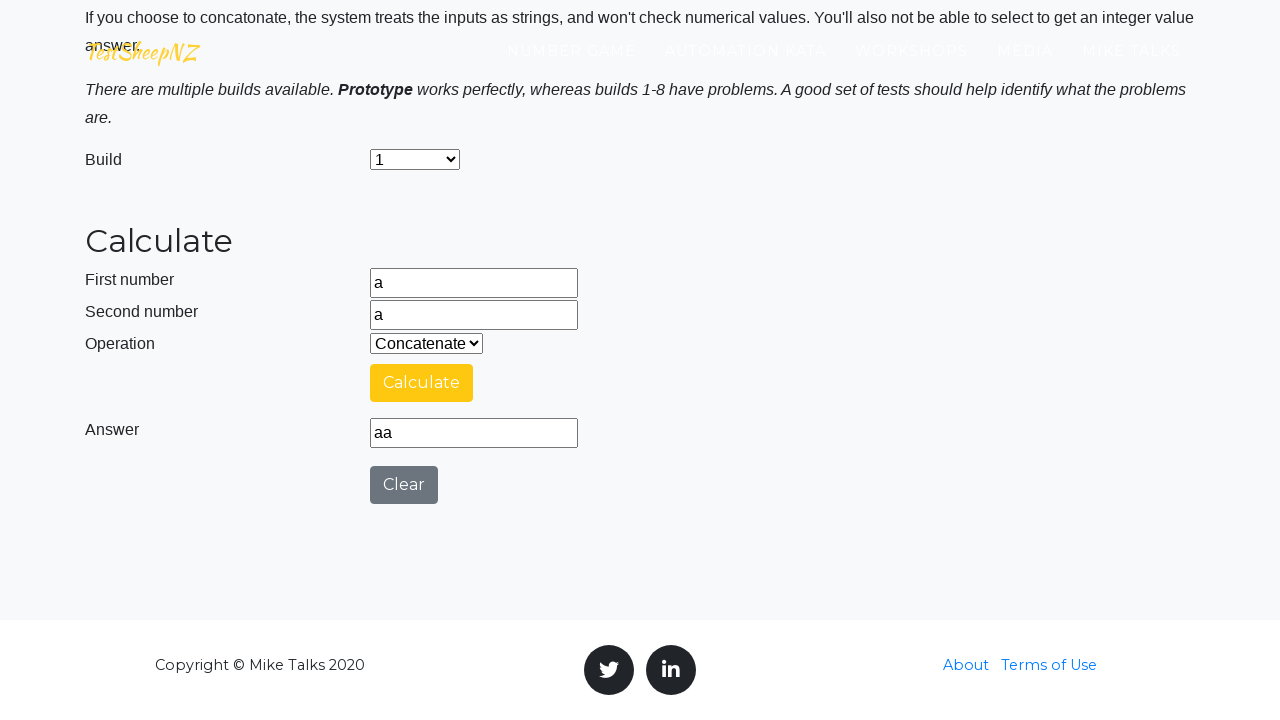

Verified letter concatenation result equals 'aa'
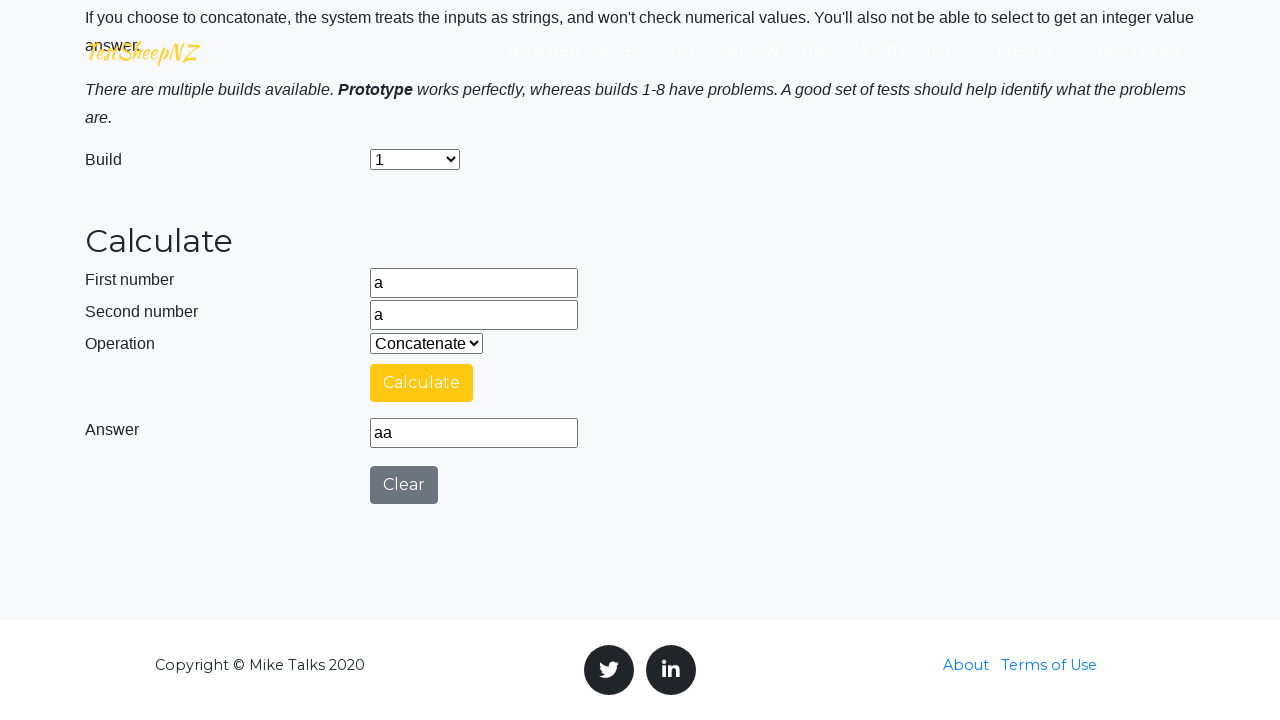

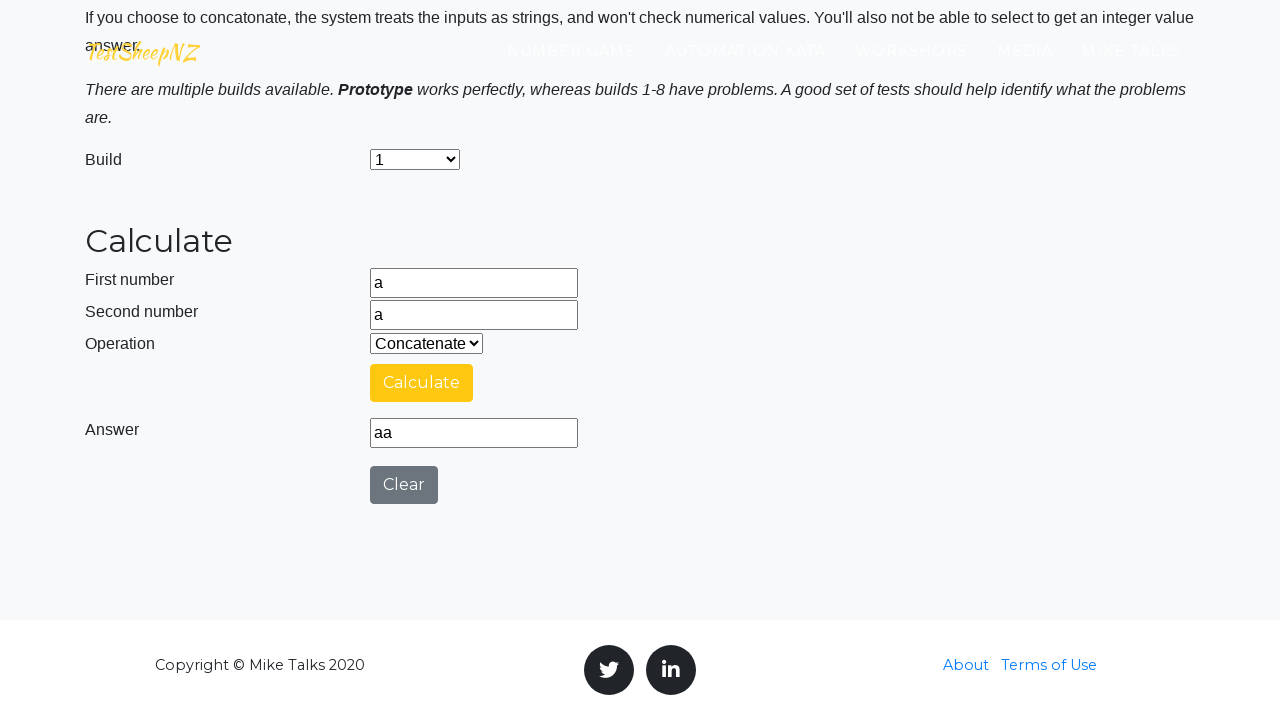